Tests clicking on buttons in sequence, demonstrating button interaction functionality

Starting URL: https://eviltester.github.io/synchole/buttons.html

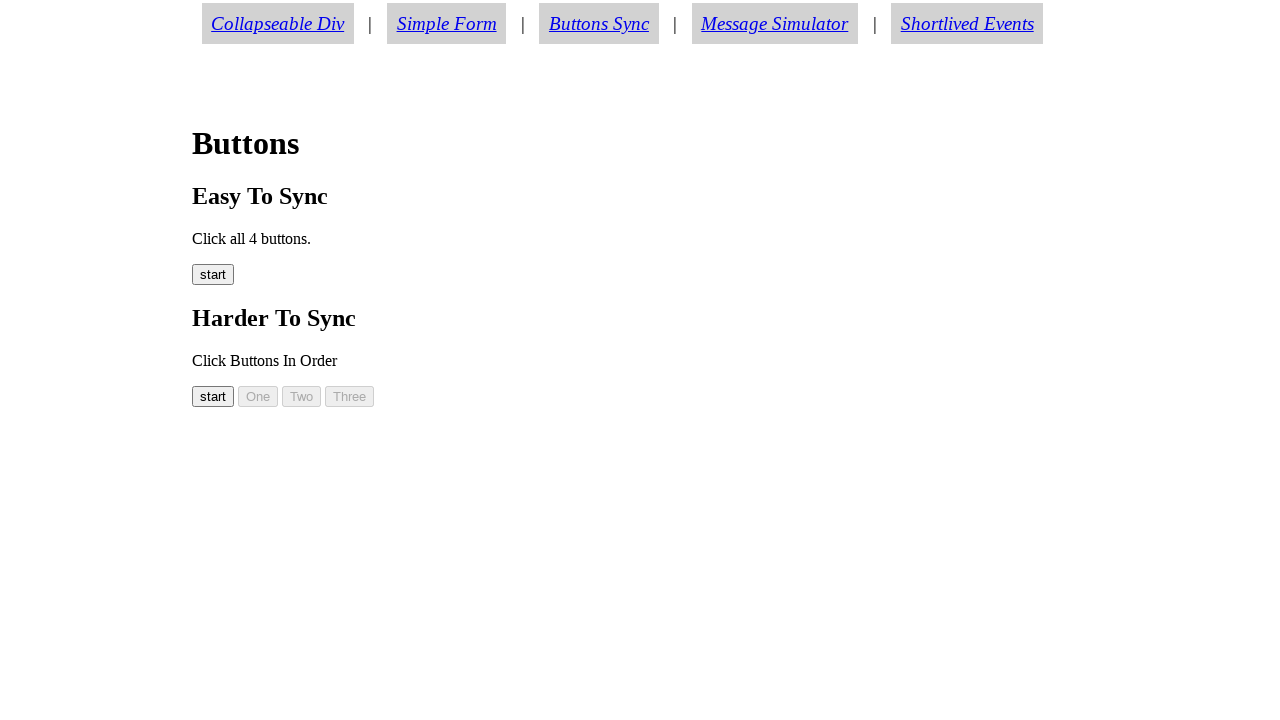

Clicked the start button (easy00) at (213, 275) on #easy00
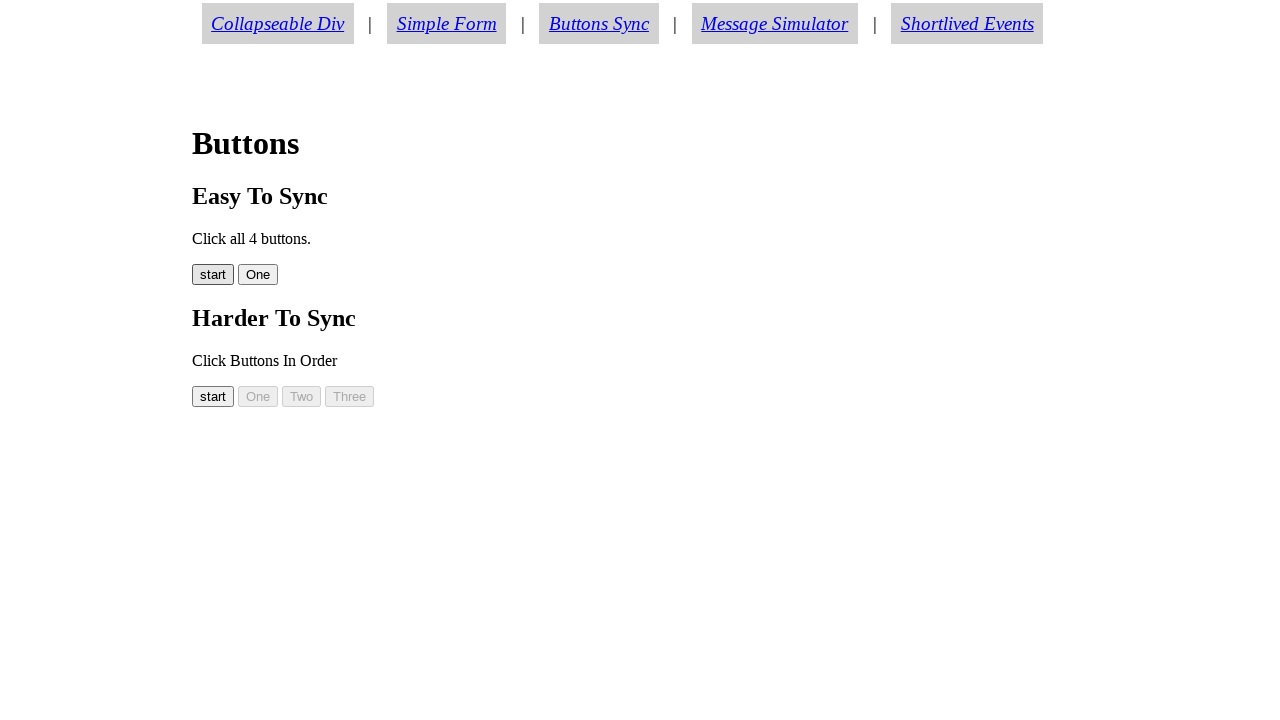

Clicked button 01 (easy01) at (258, 275) on #easy01
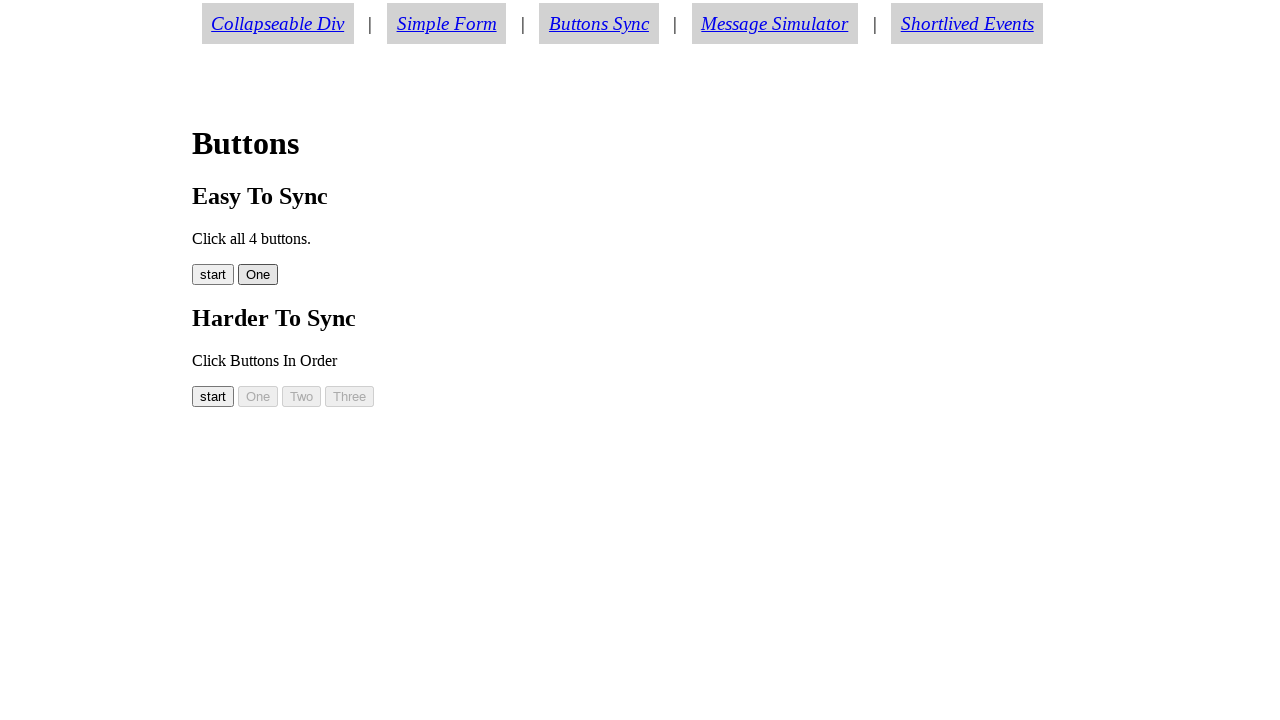

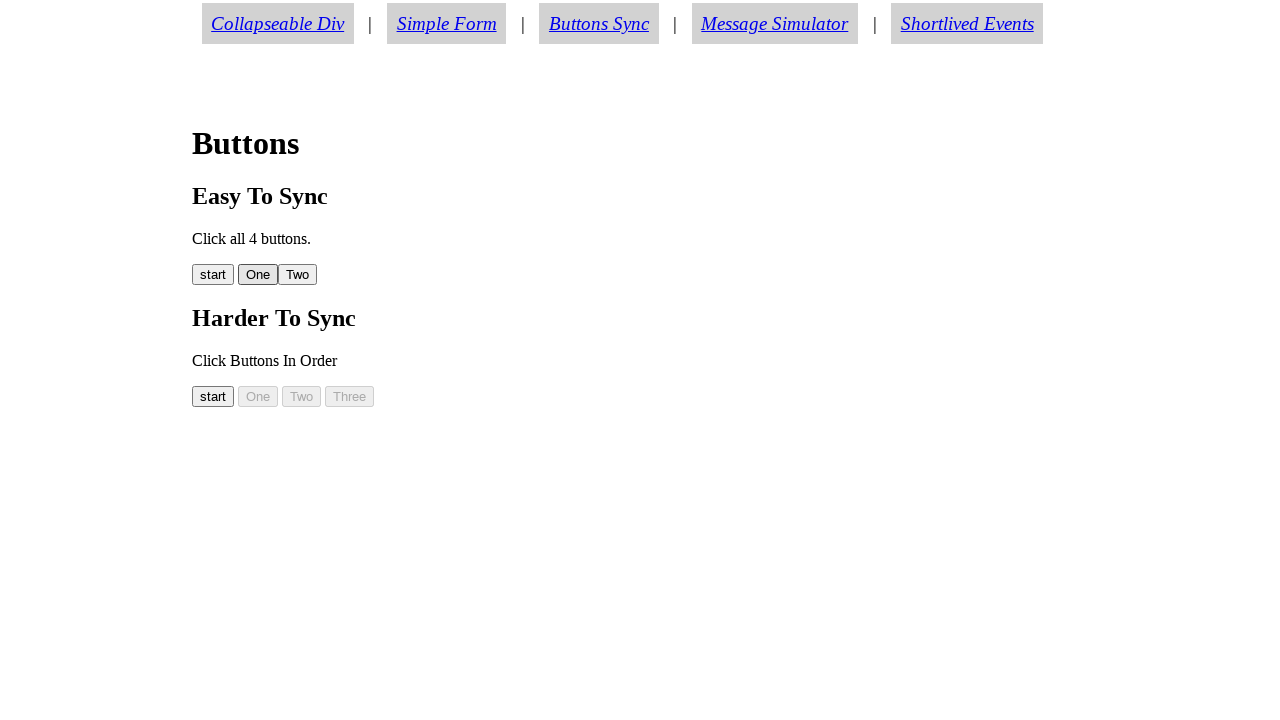